Navigates to Gmail homepage and waits for the page to load, verifying the page is accessible.

Starting URL: https://www.gmail.com

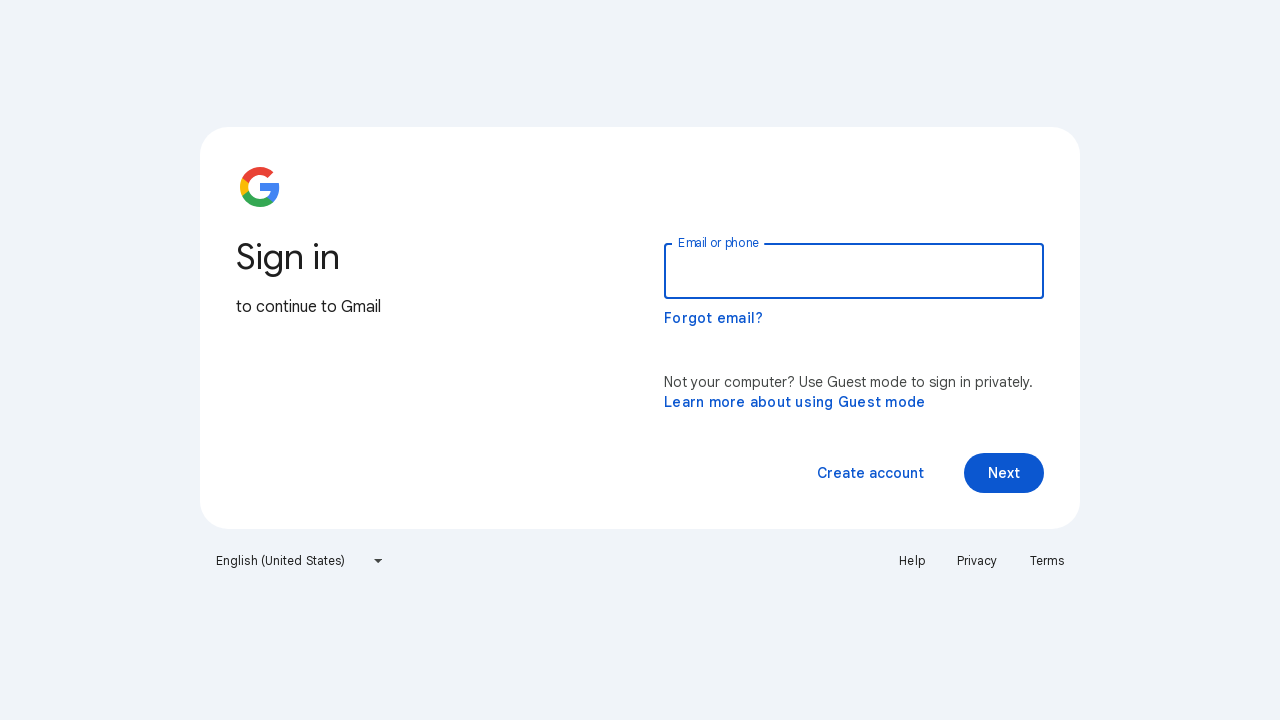

Navigated to Gmail homepage at https://www.gmail.com
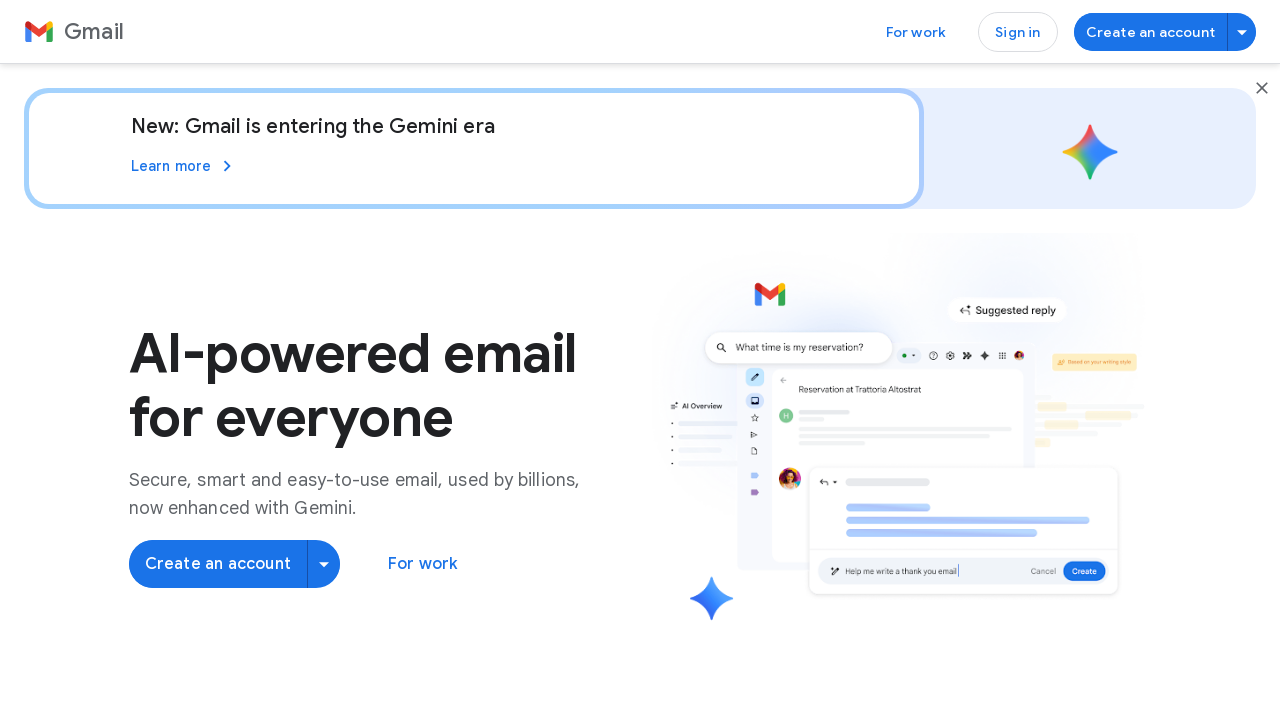

Page fully loaded - network idle state reached
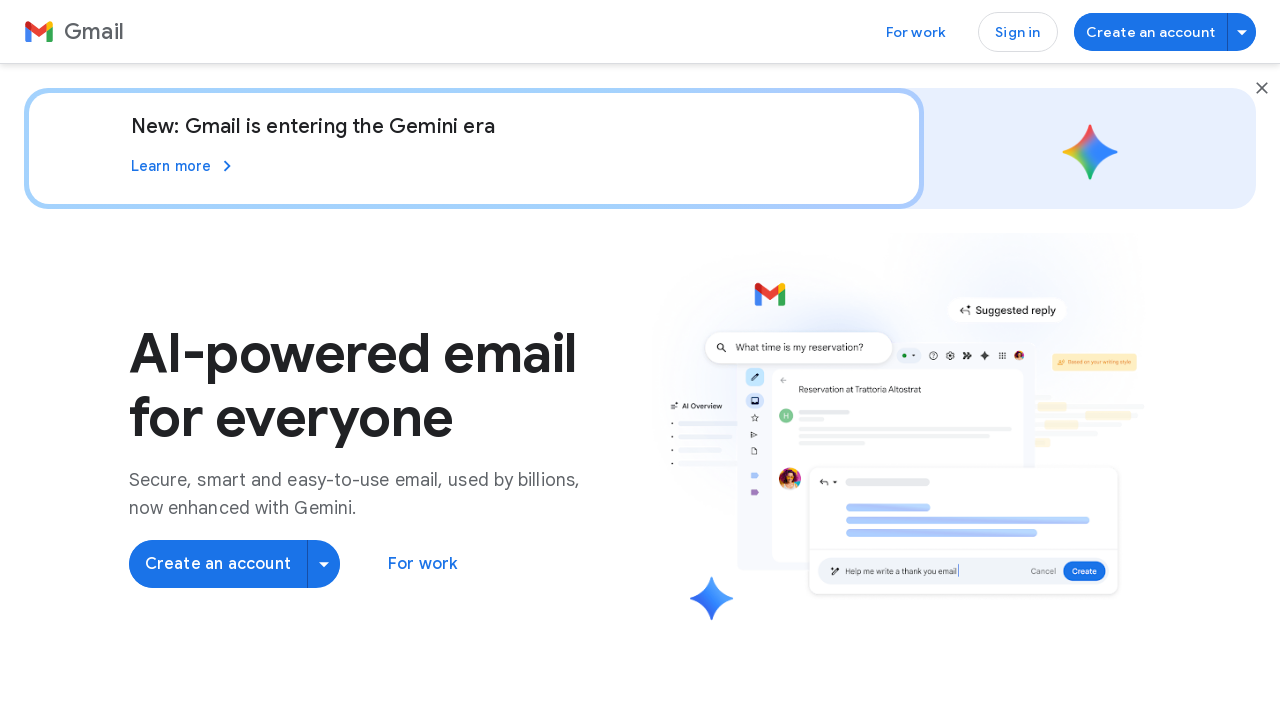

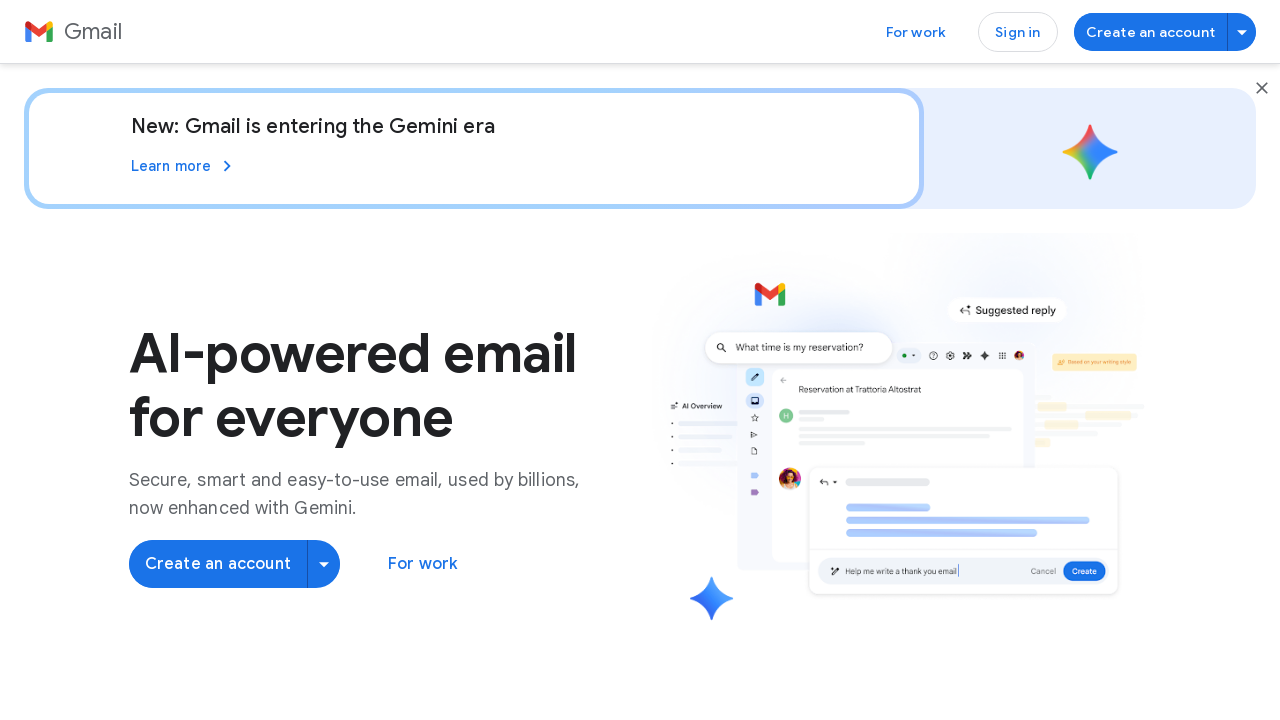